Tests navigation to contact form page and fills in name and phone fields

Starting URL: https://portal.unicap.br/

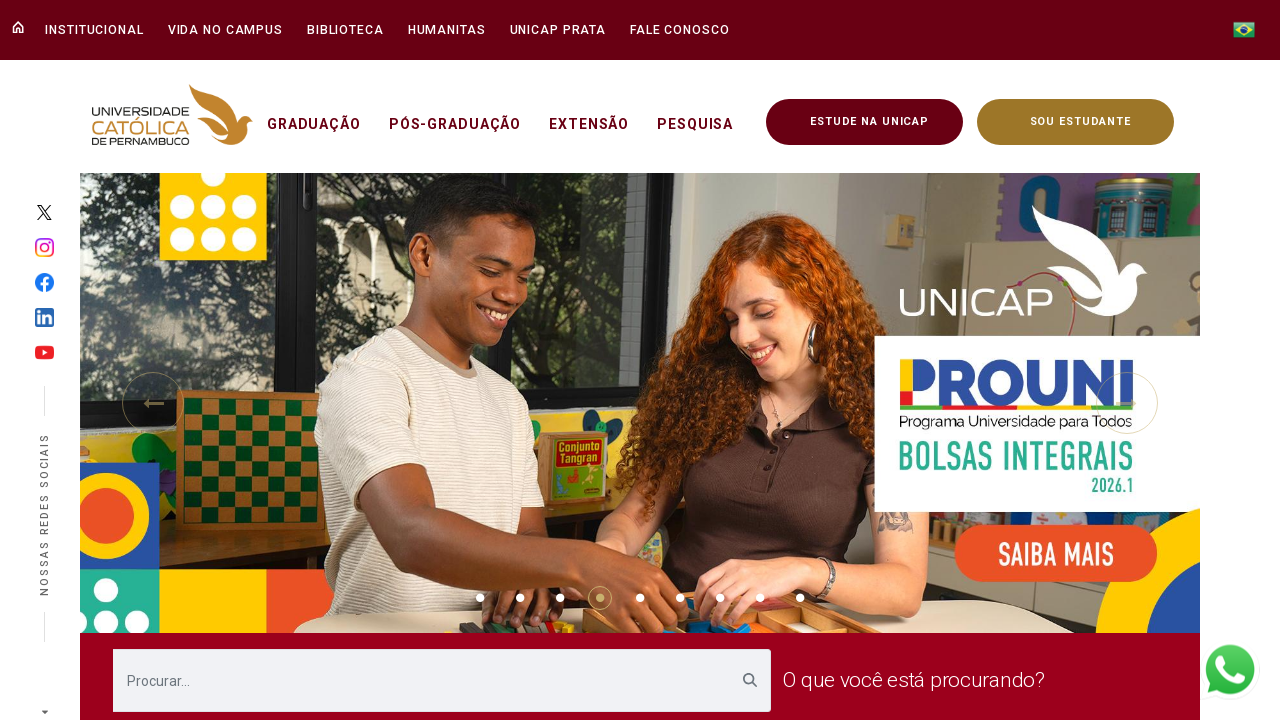

Clicked on 'Fale Conosco' navigation item at (677, 30) on #layout_com_liferay_site_navigation_menu_web_portlet_SiteNavigationMenuPortlet_I
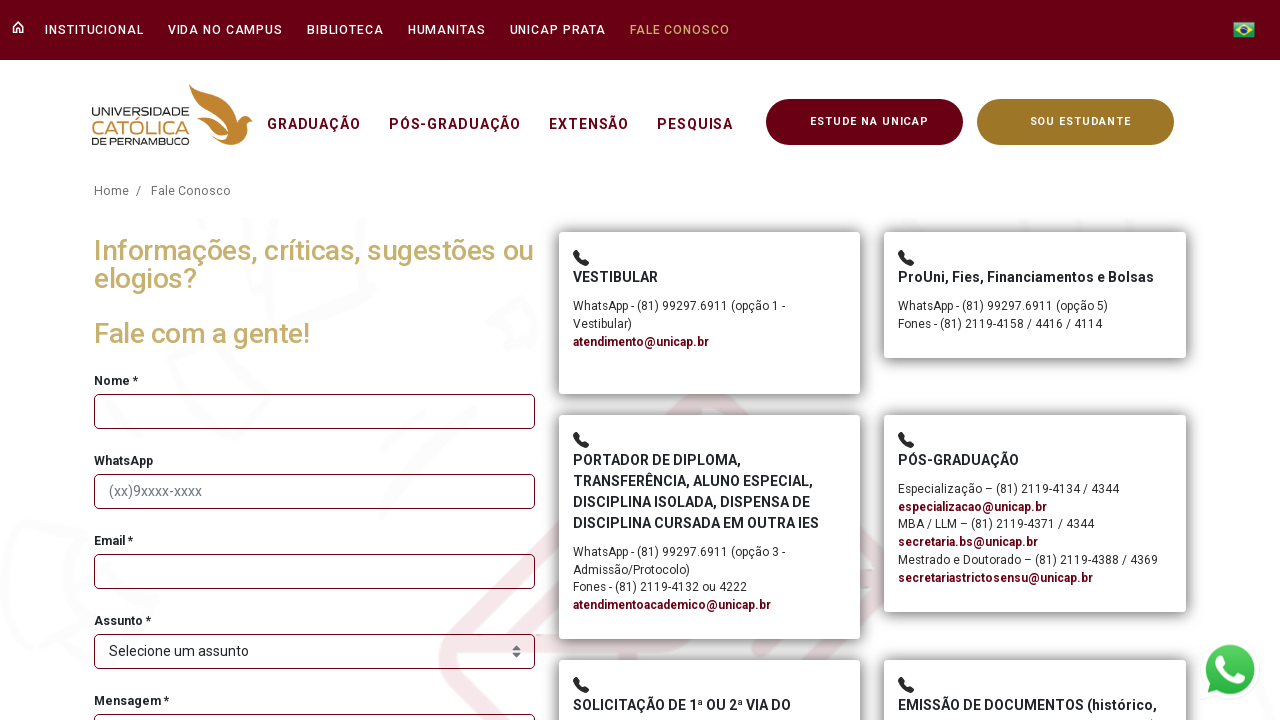

Navigated to contact form page (https://portal.unicap.br/fale-conosco)
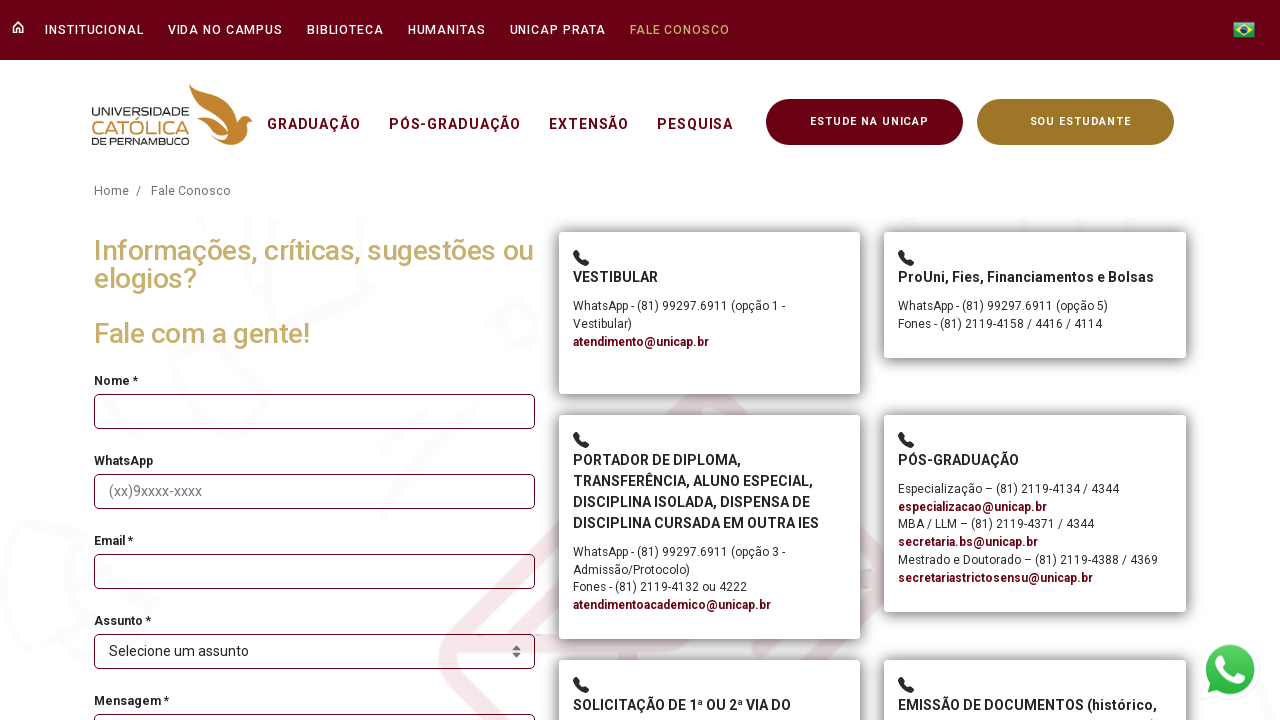

Filled name field with 'Unicap' on #nomeFormFaleConosco
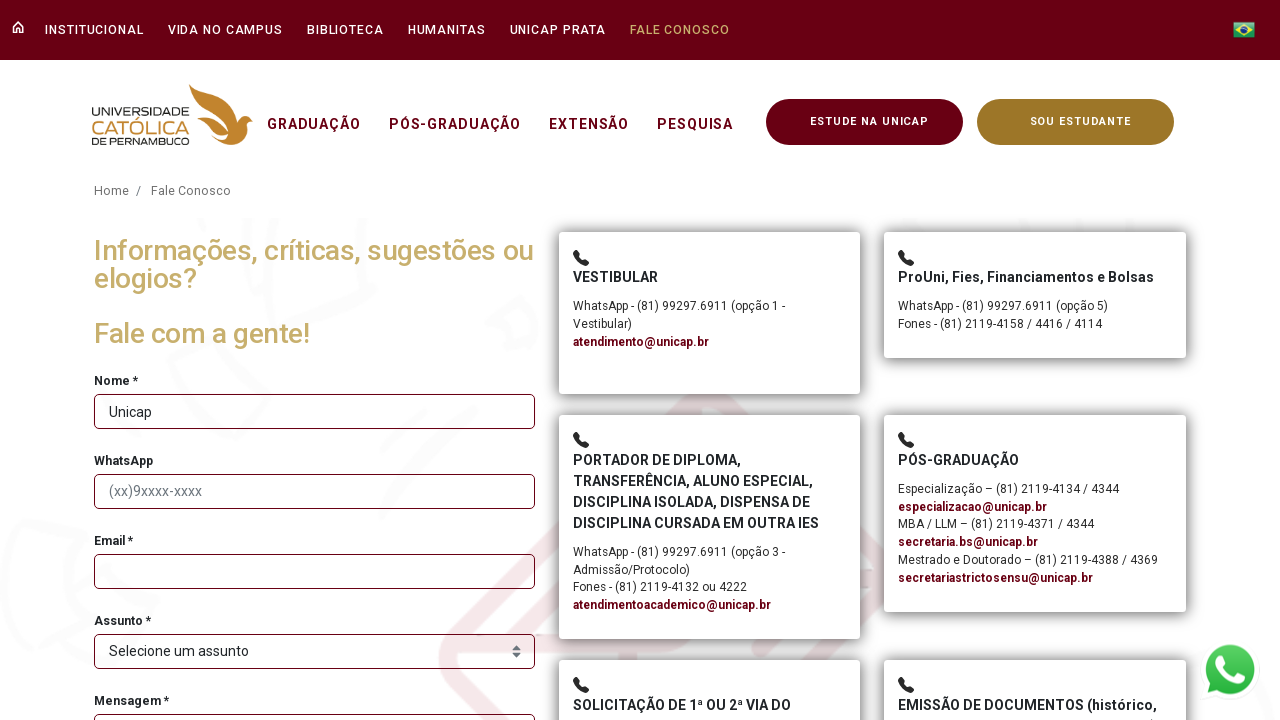

Filled phone field with '00000000000' on #telefoneFormFaleConosco
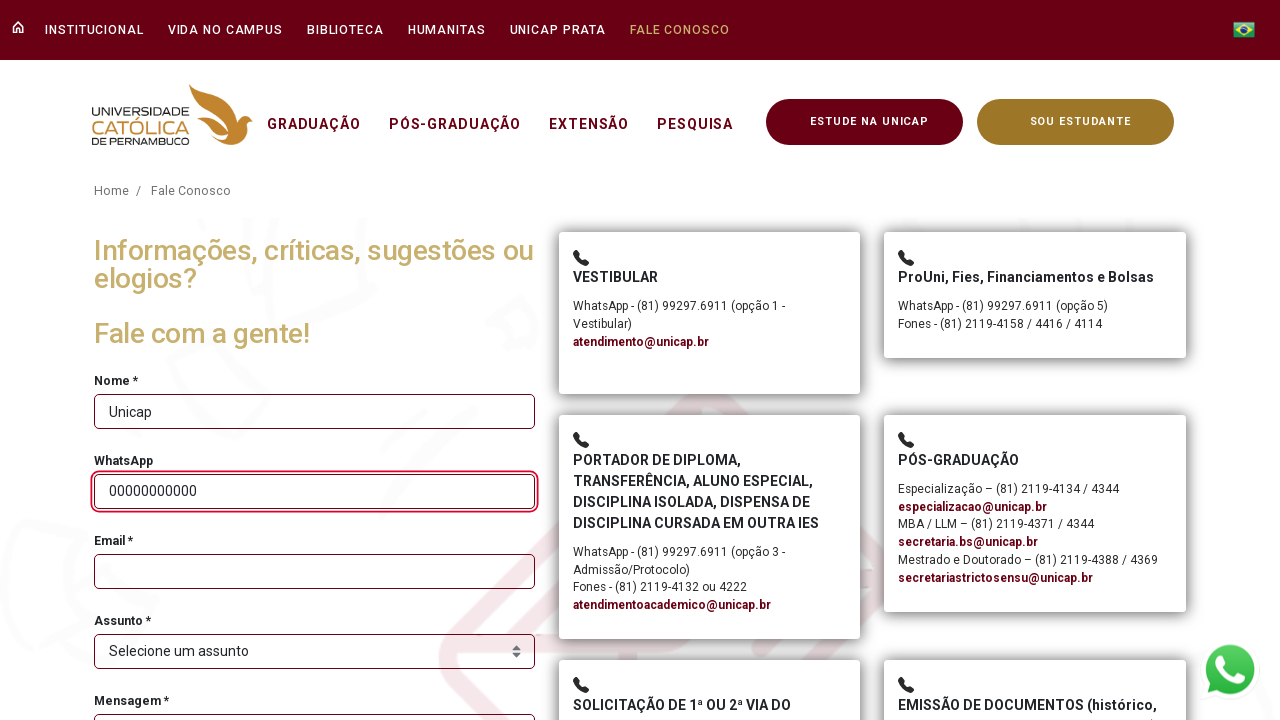

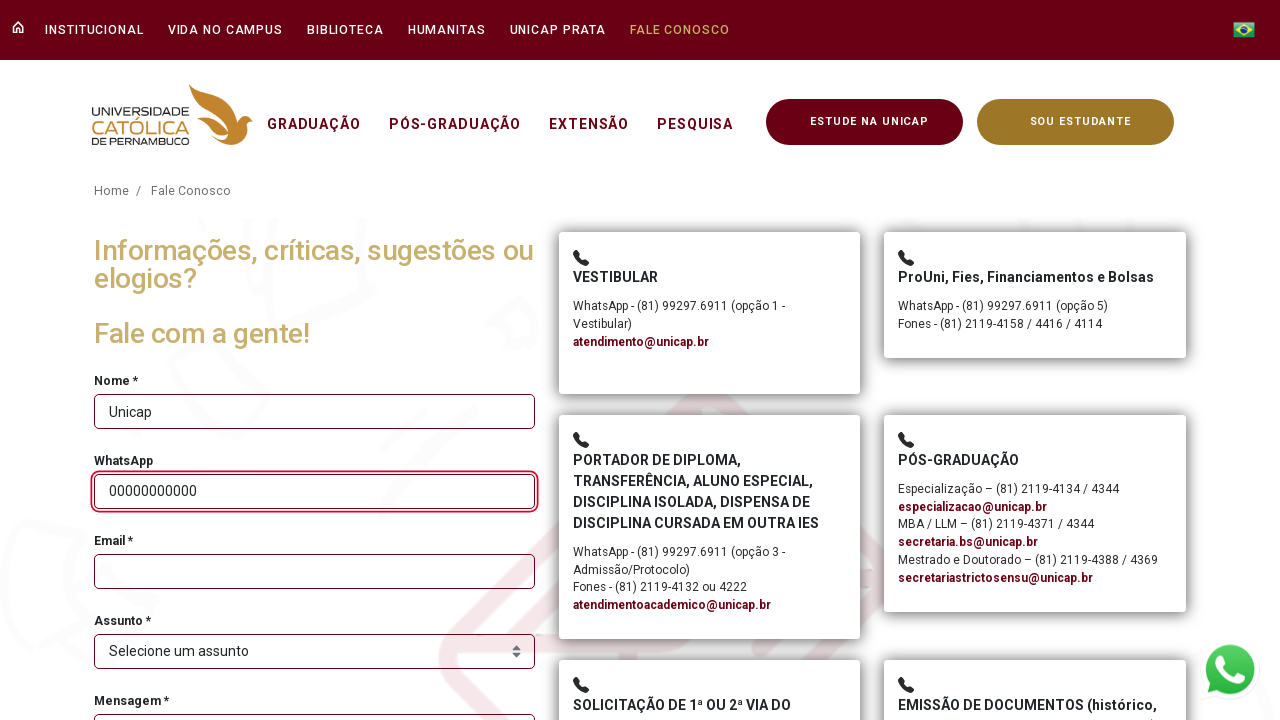